Tests dynamic loading by clicking Start button and waiting for the loading indicator to disappear before verifying Hello World text

Starting URL: https://the-internet.herokuapp.com/dynamic_loading/1

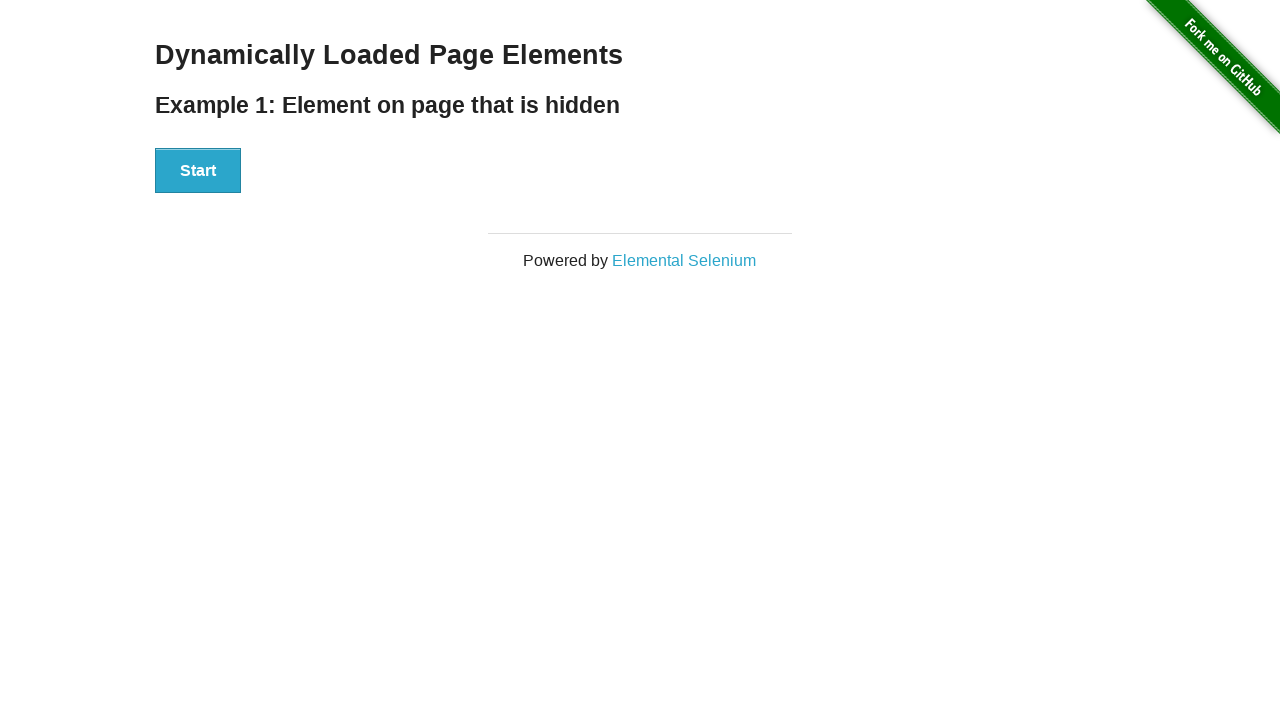

Clicked the Start button at (198, 171) on xpath=//button
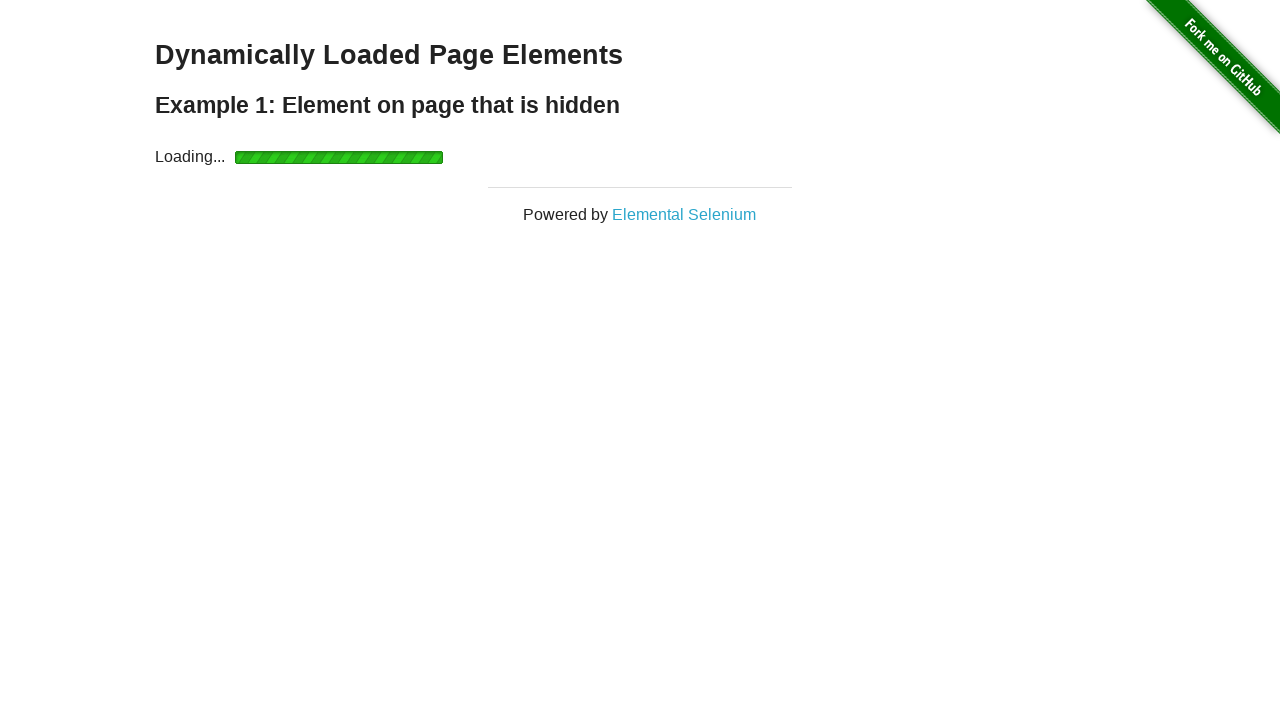

Loading indicator disappeared
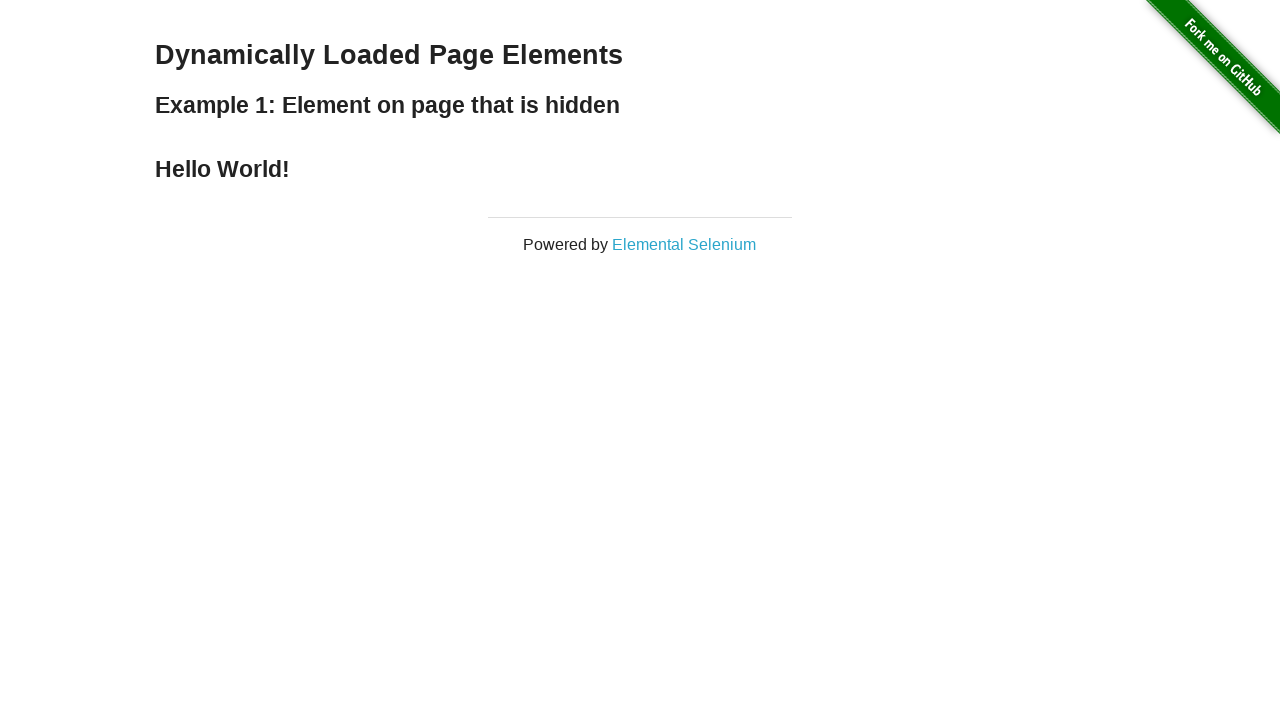

Located Hello World text element
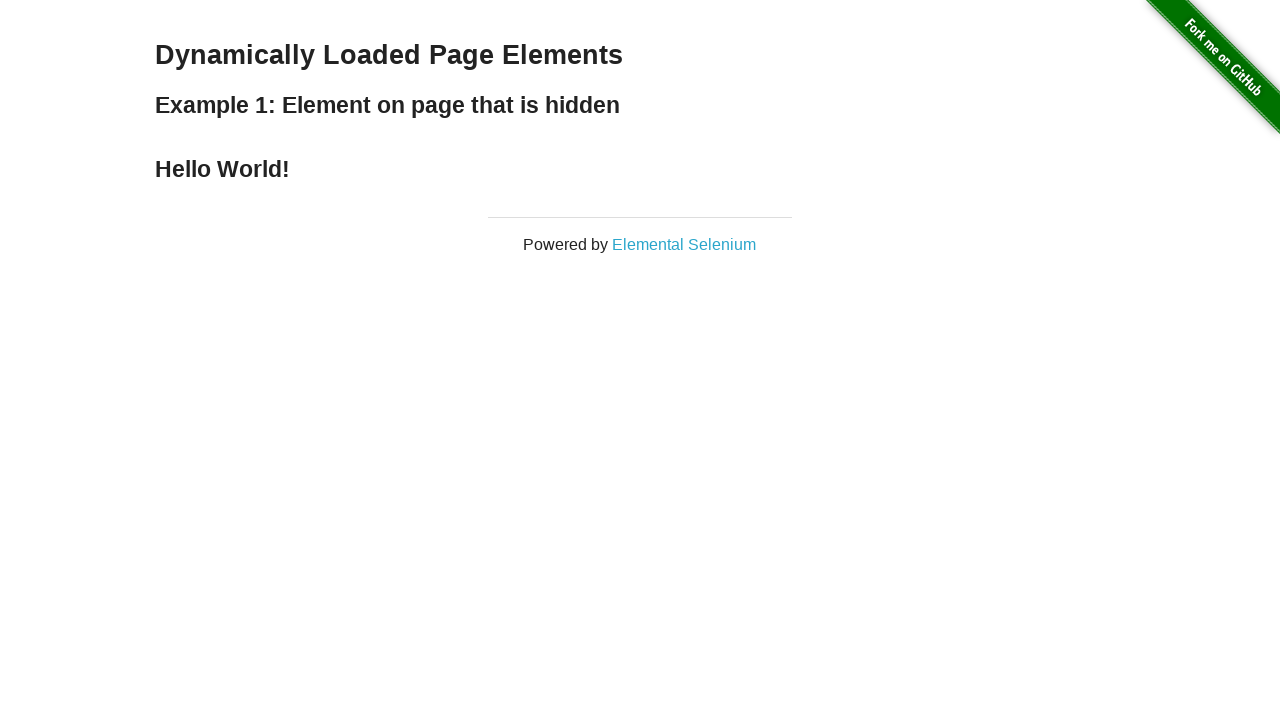

Verified Hello World text content matches expected value
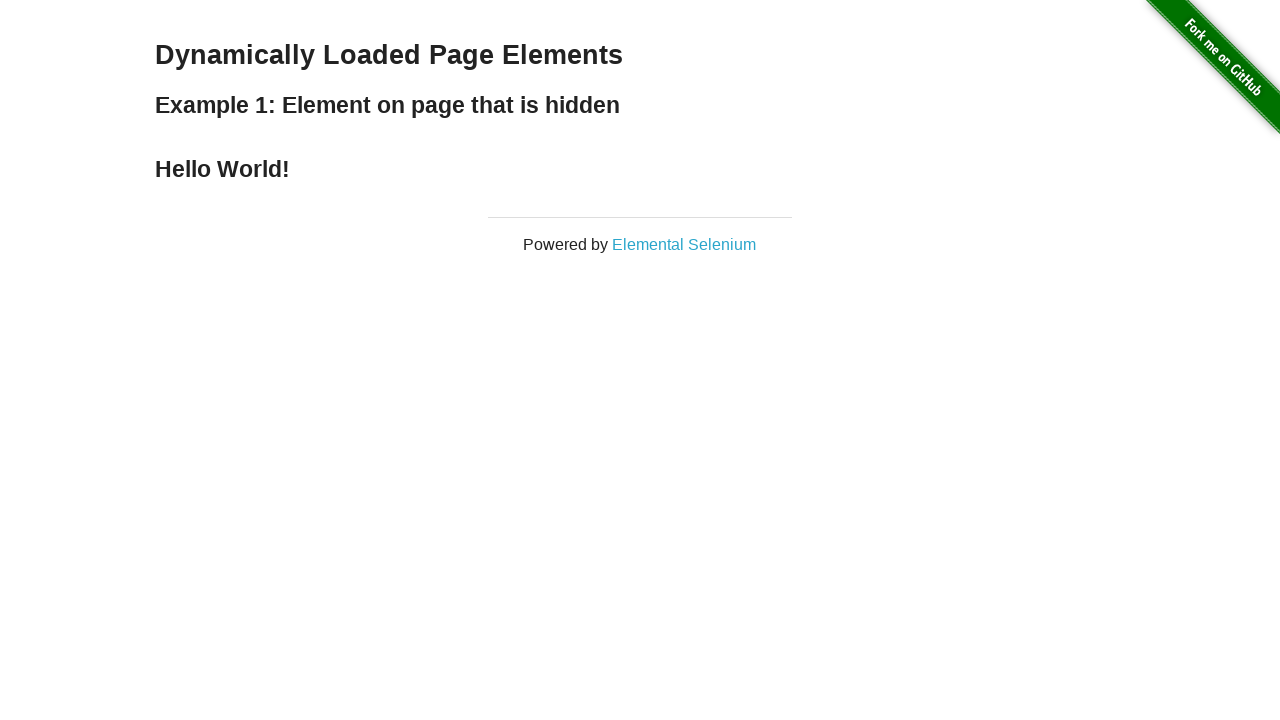

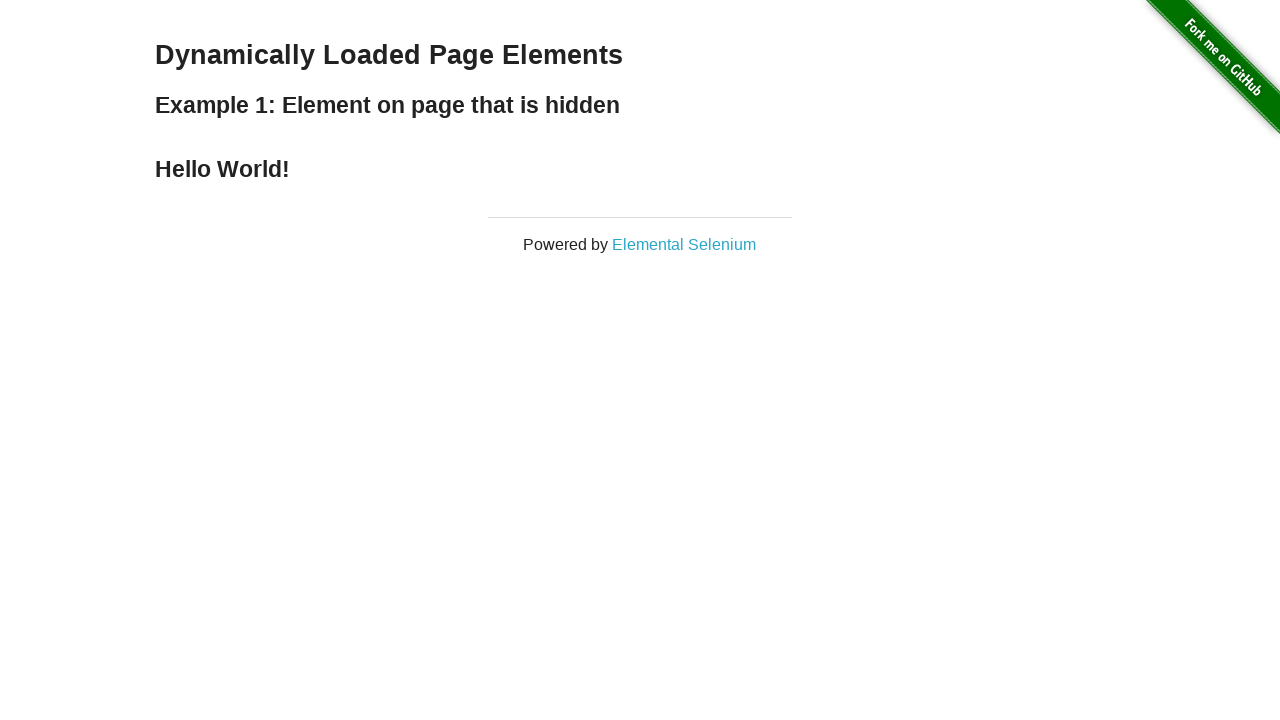